Tests JavaScript alert box functionality by switching to an iframe, clicking a "Try it" button to trigger an alert popup, and accepting the alert.

Starting URL: https://www.w3schools.com/js/tryit.asp?filename=tryjs_alert

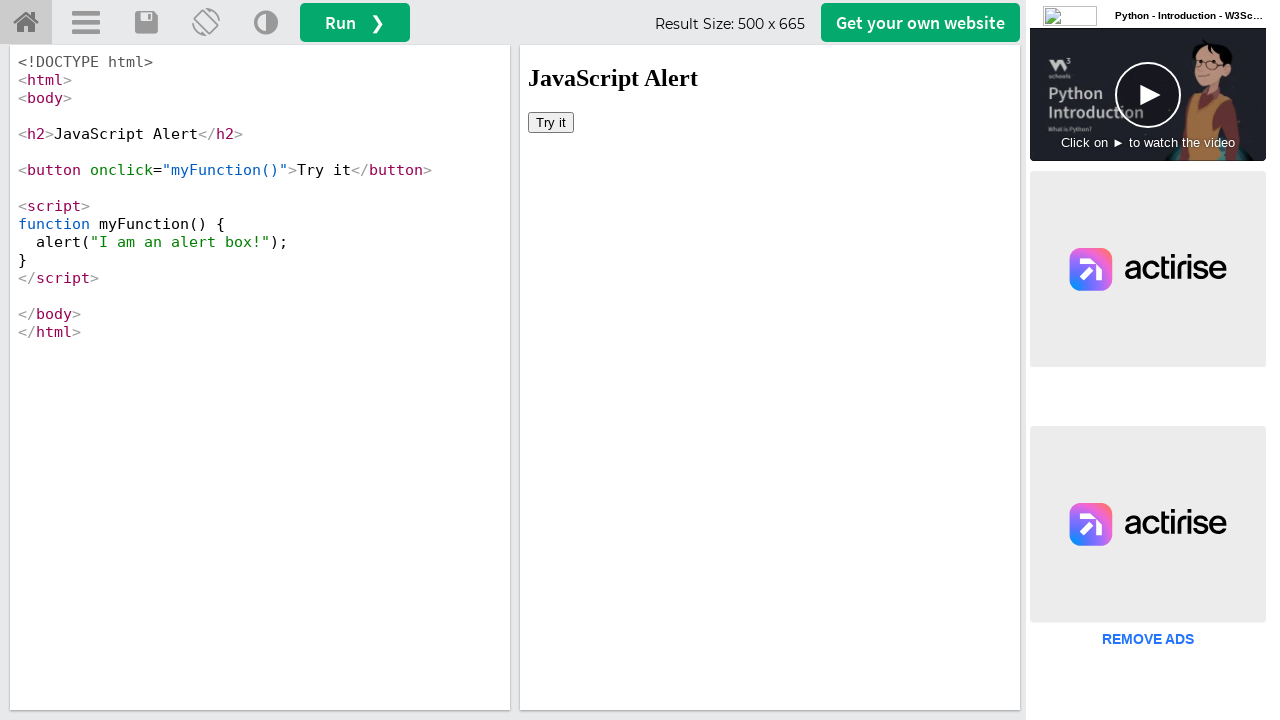

Located iframe with ID 'iframeResult'
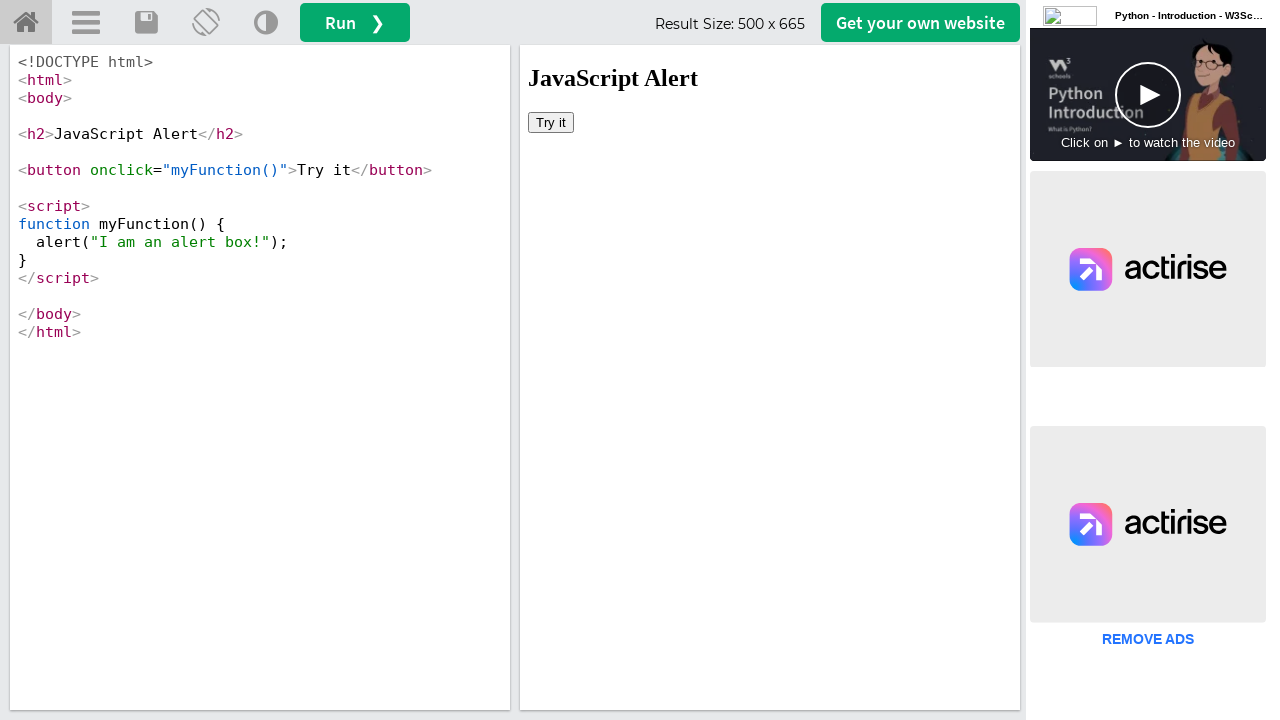

Clicked 'Try it' button in iframe to trigger alert at (551, 122) on #iframeResult >> internal:control=enter-frame >> button:text('Try it')
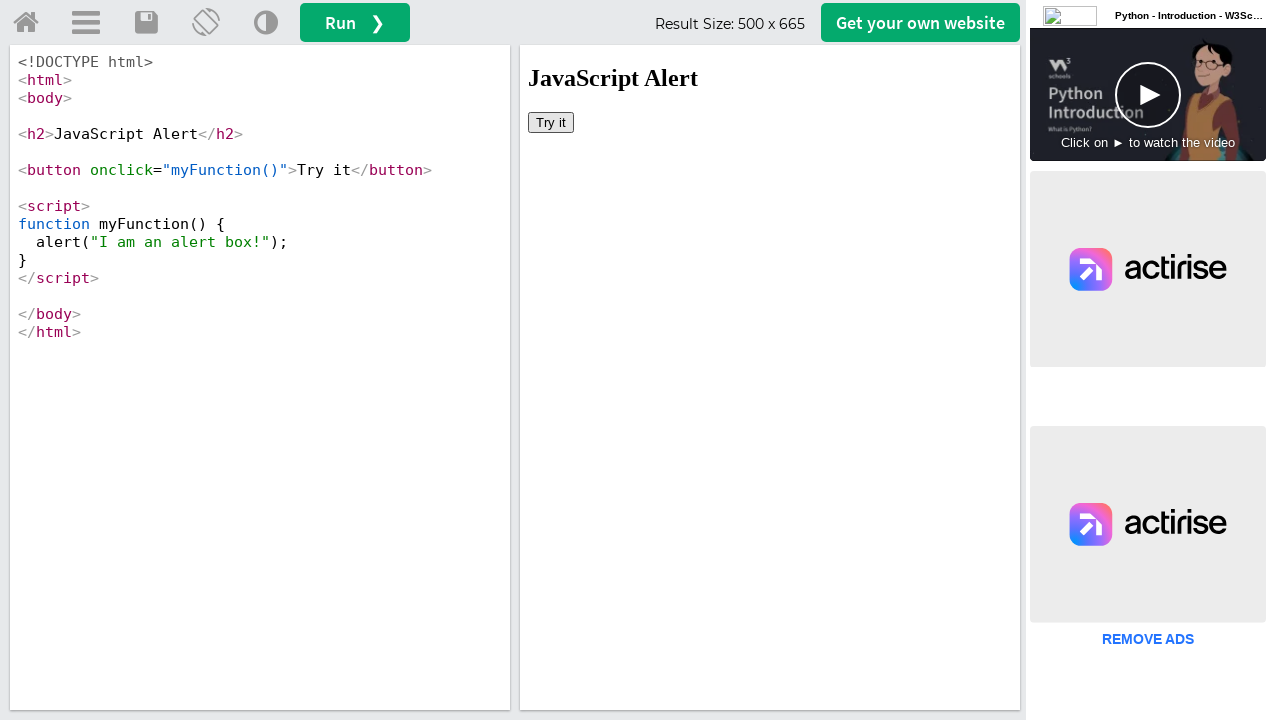

Set up dialog handler to accept alerts
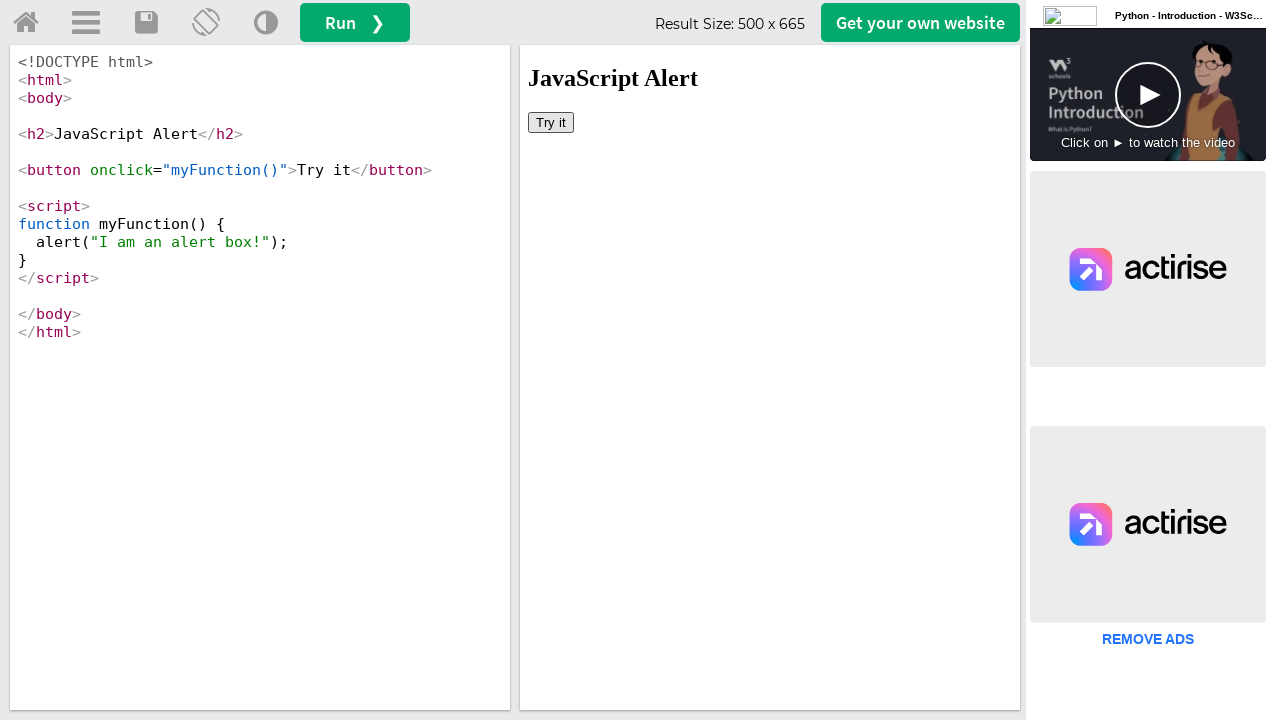

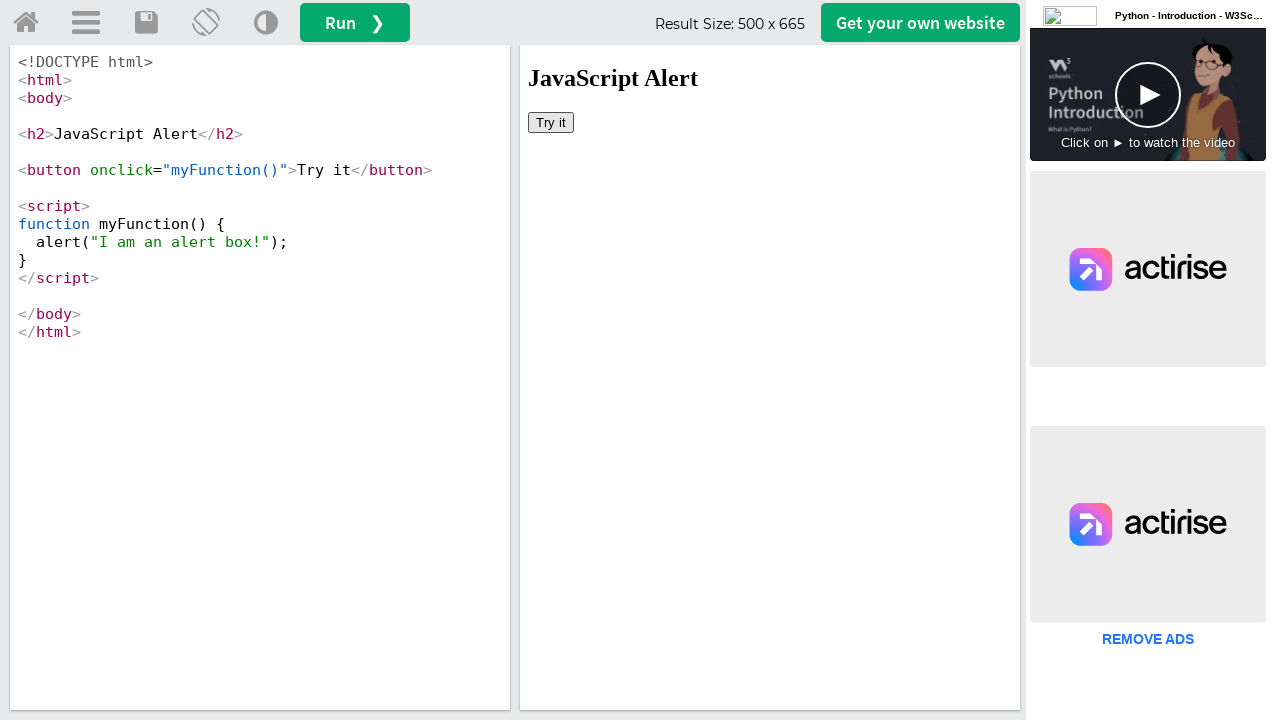